Fills out the text box demo form with user name and email fields on DemoQA site

Starting URL: https://demoqa.com/text-box

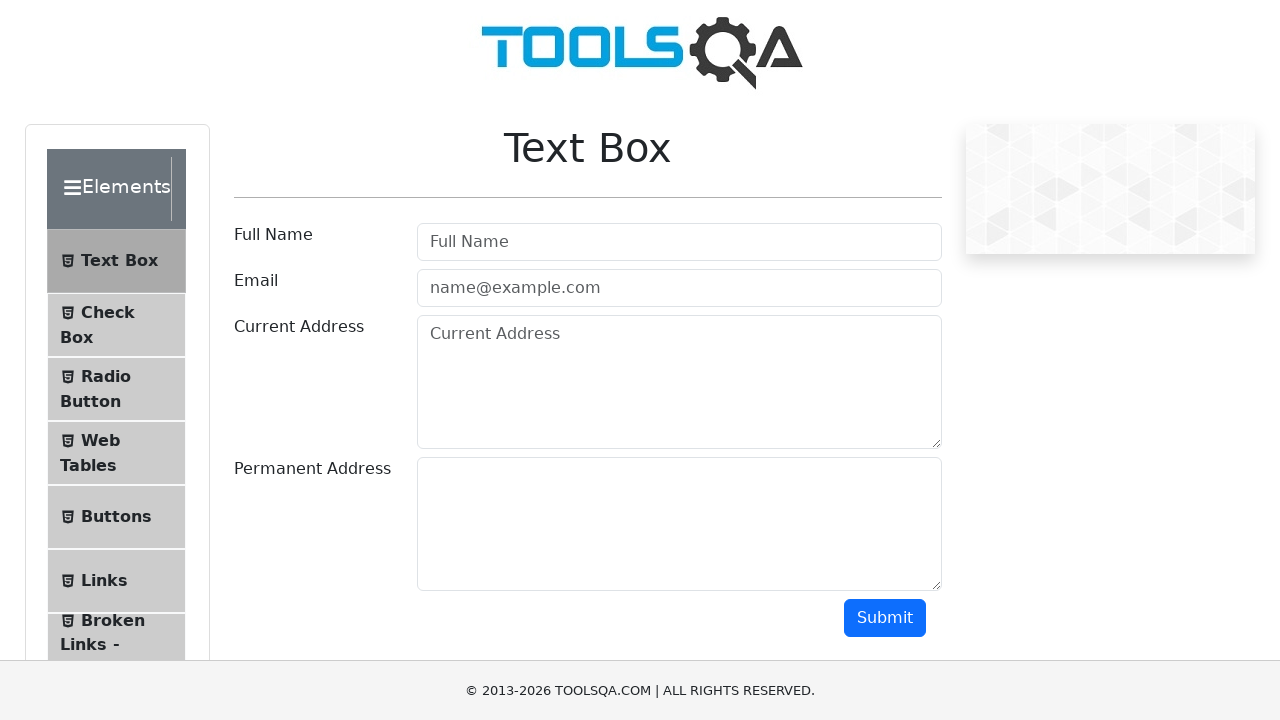

Filled user name field with 'User Bob' on #userName
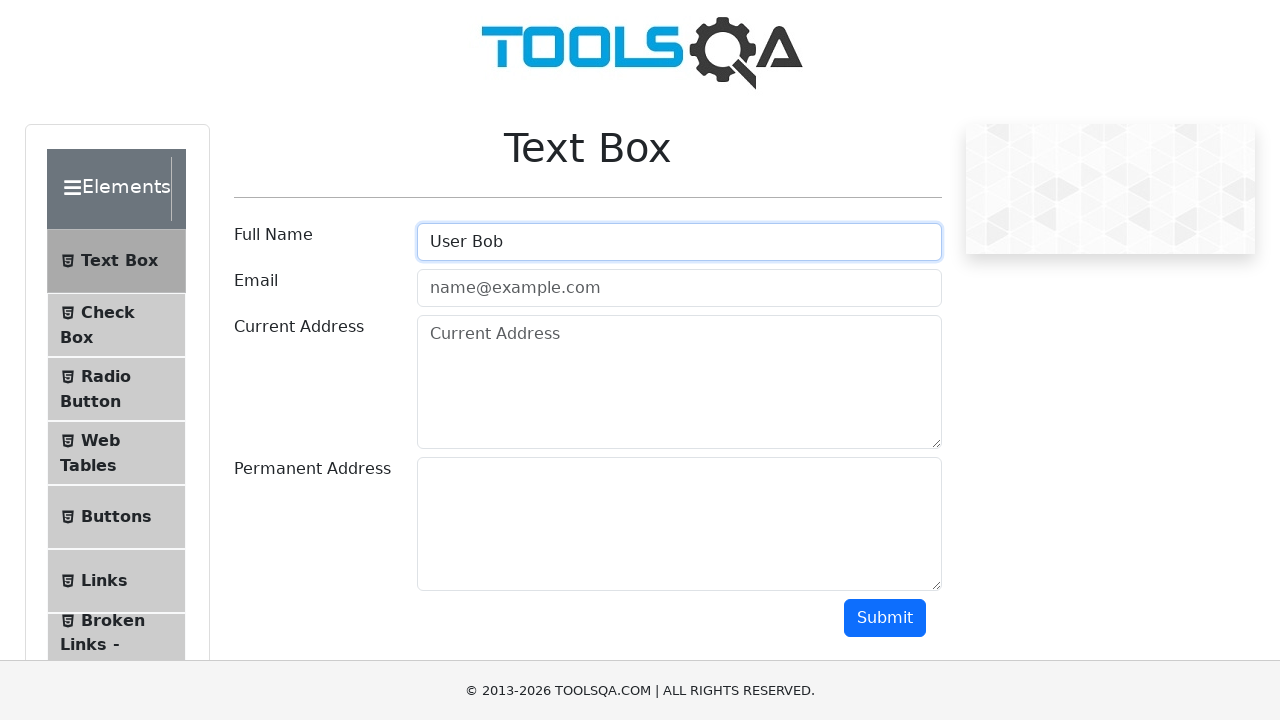

Filled user email field with 'user.bob@example.com' on #userEmail
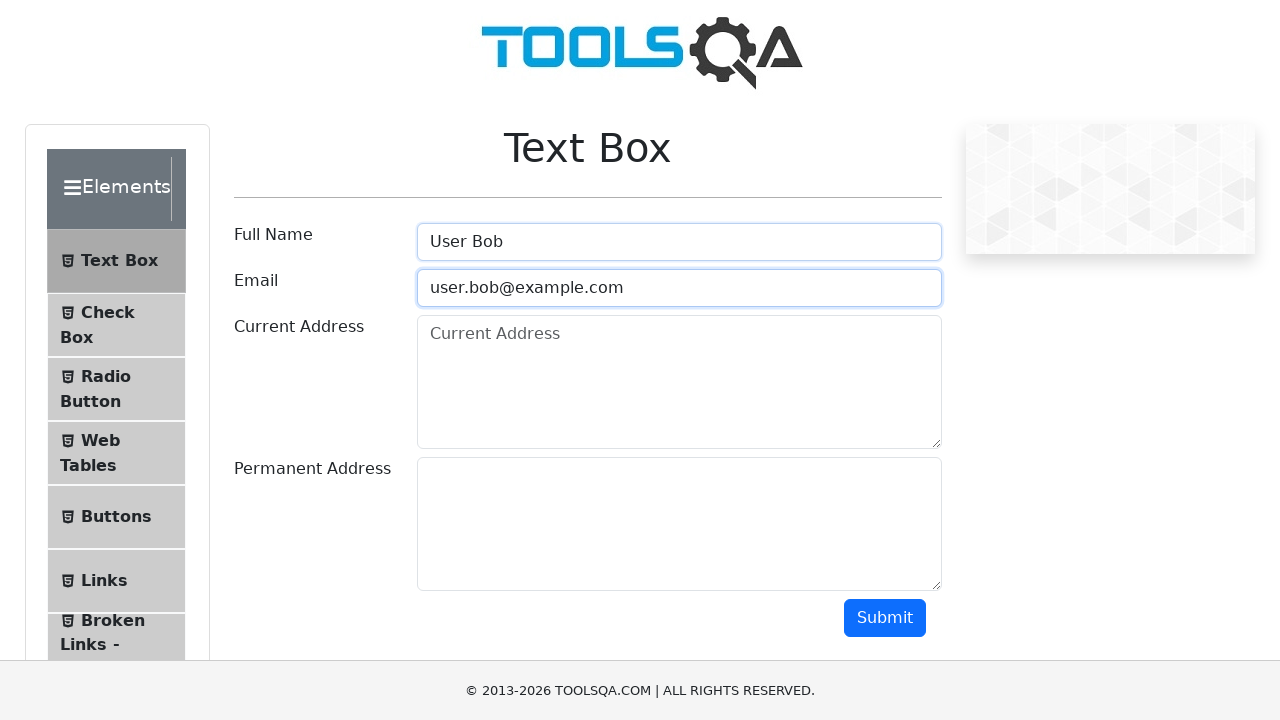

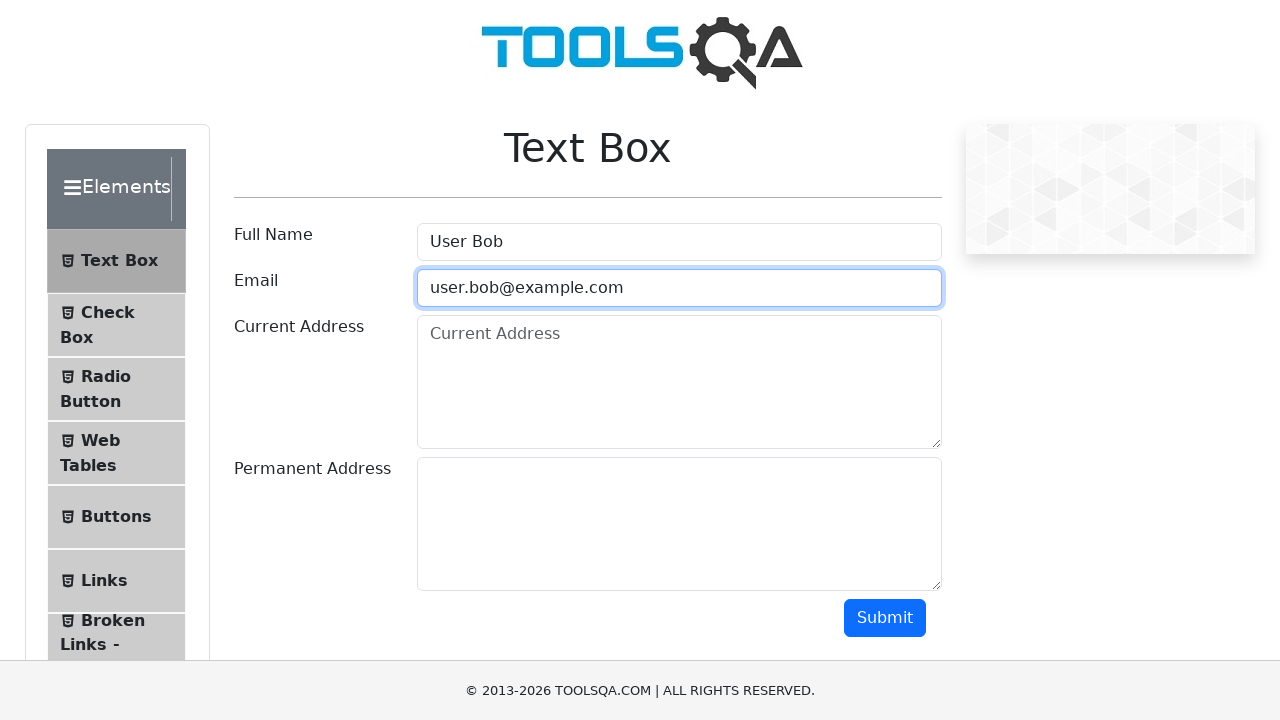